Tests the "Terms" link on GitHub login page by clicking it and verifying navigation to the Terms of Service page

Starting URL: https://github.com/login

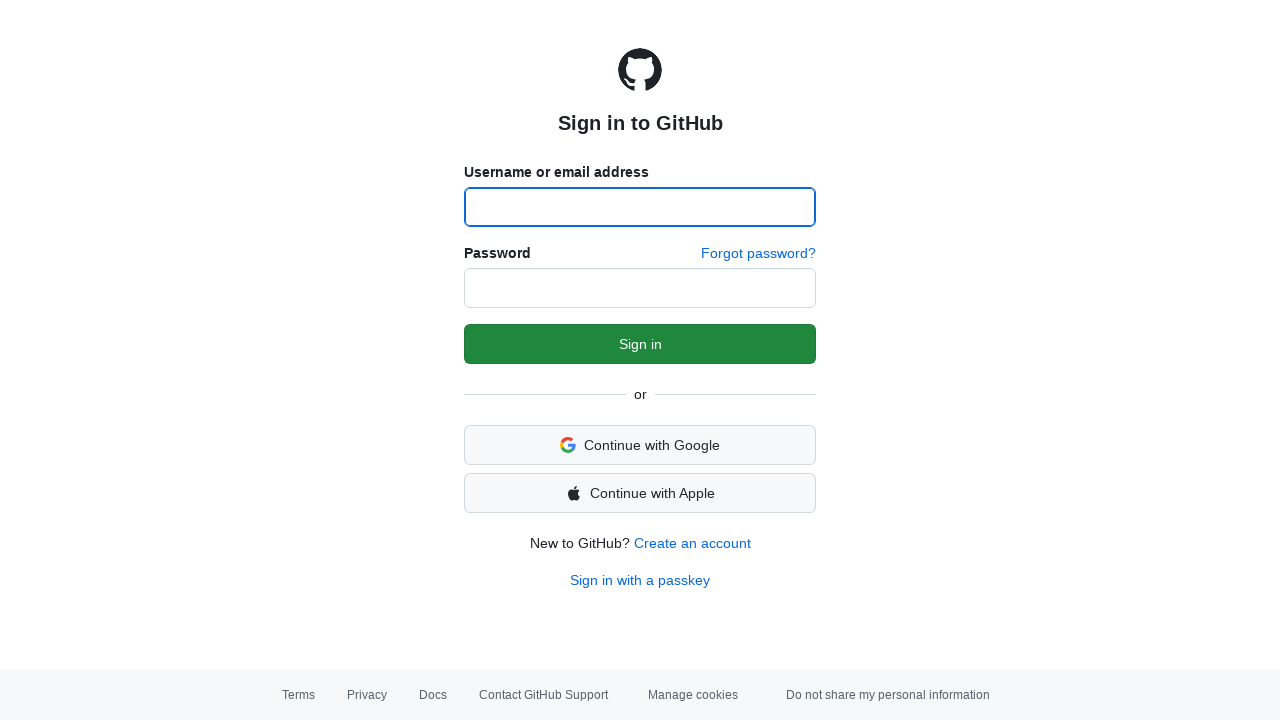

Navigated to GitHub login page
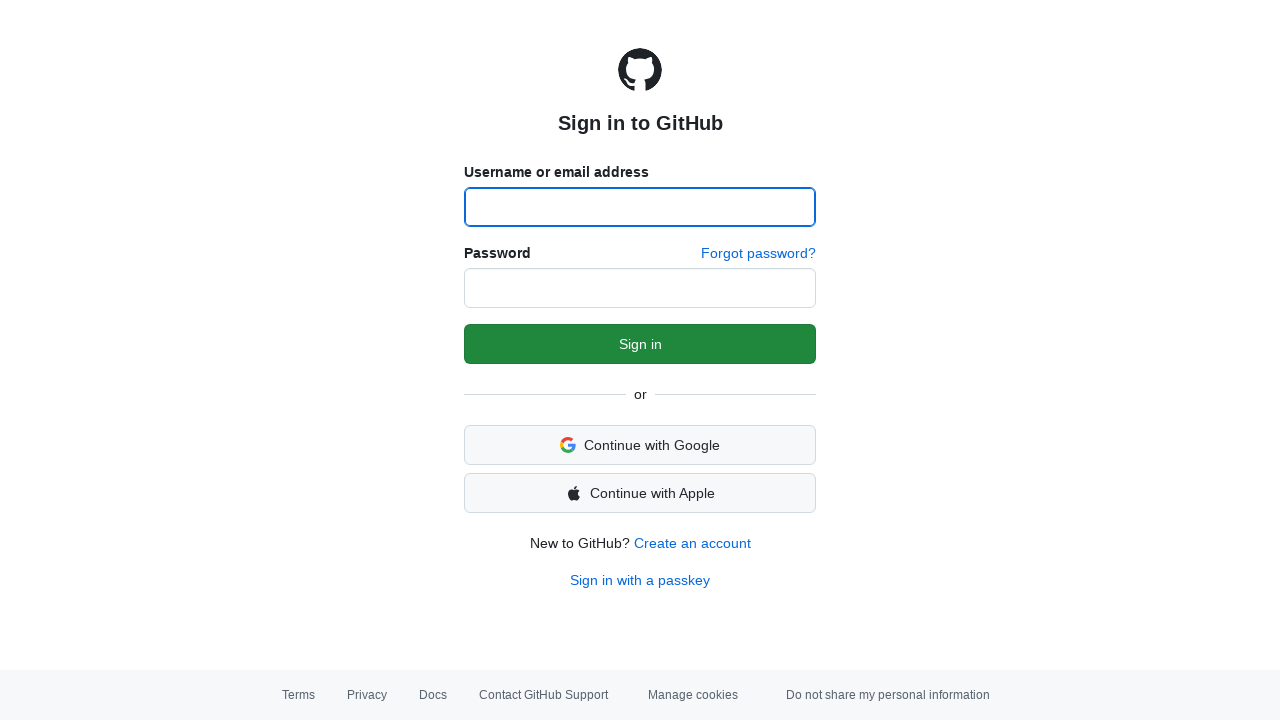

Clicked the Terms link at (298, 695) on a:has-text('Terms')
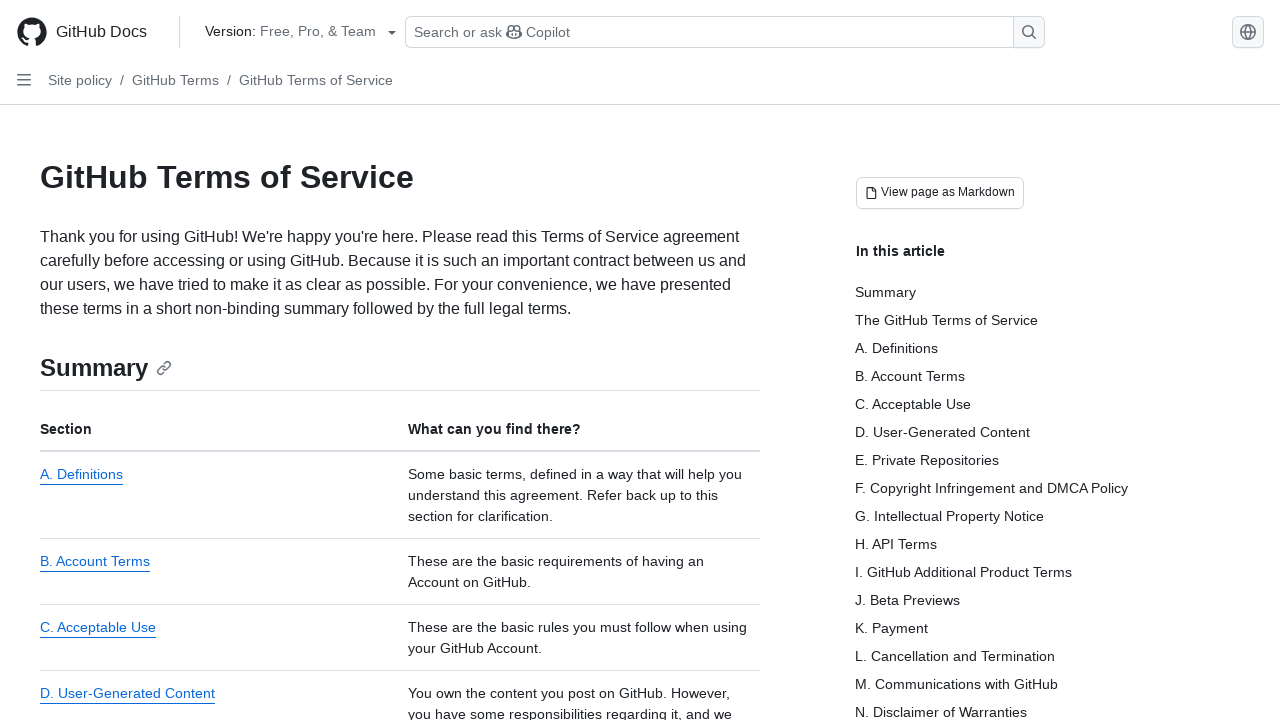

GitHub Terms of Service page loaded successfully
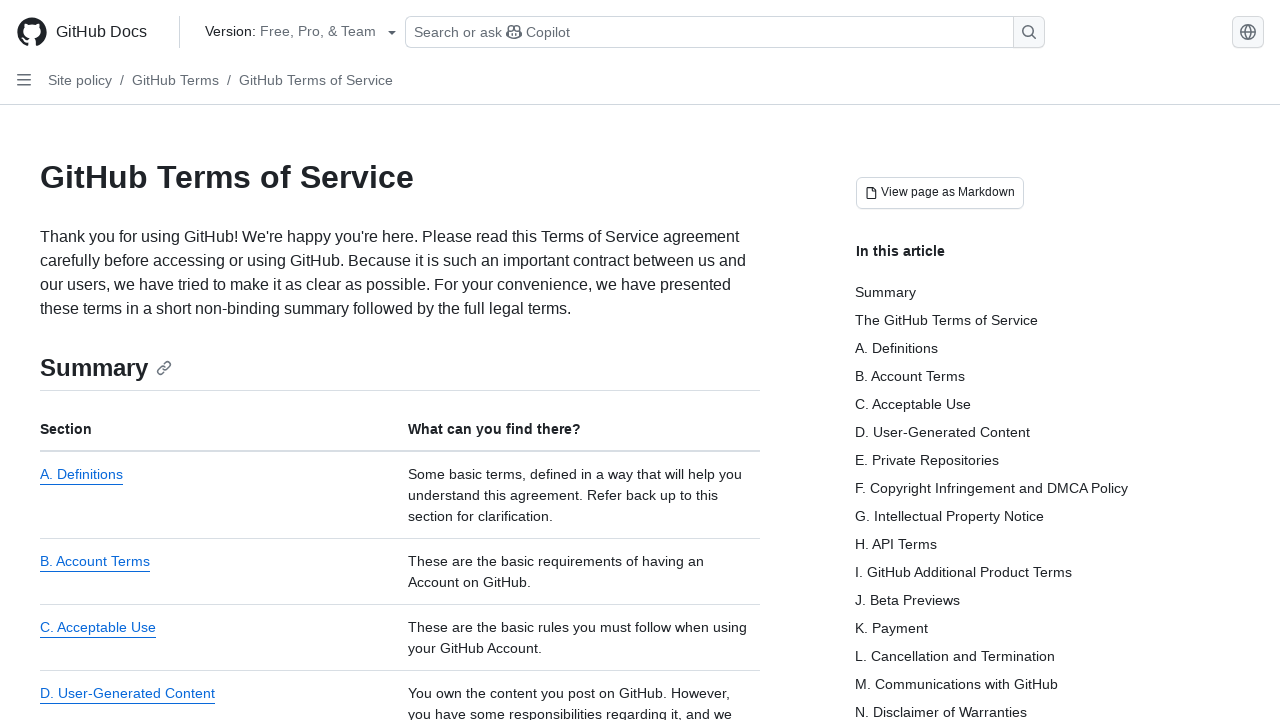

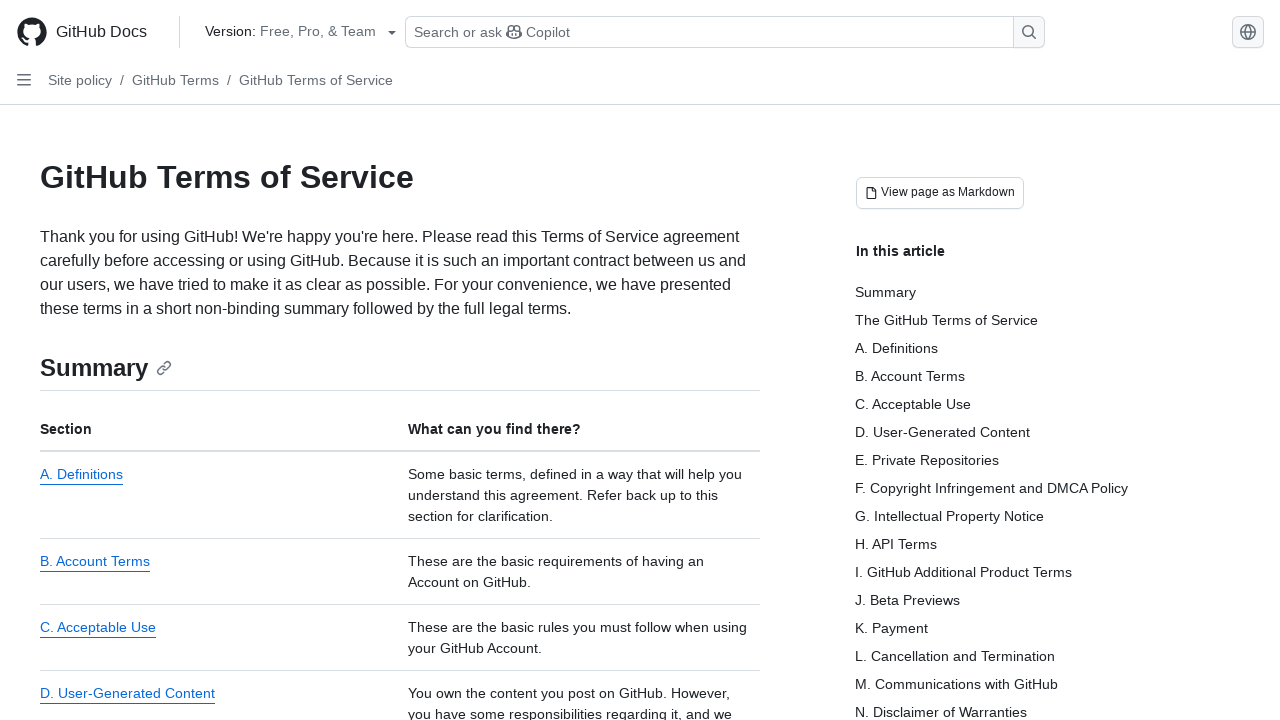